Tests multi-select dropdown by selecting multiple car options and then deselecting all

Starting URL: http://omayo.blogspot.com/

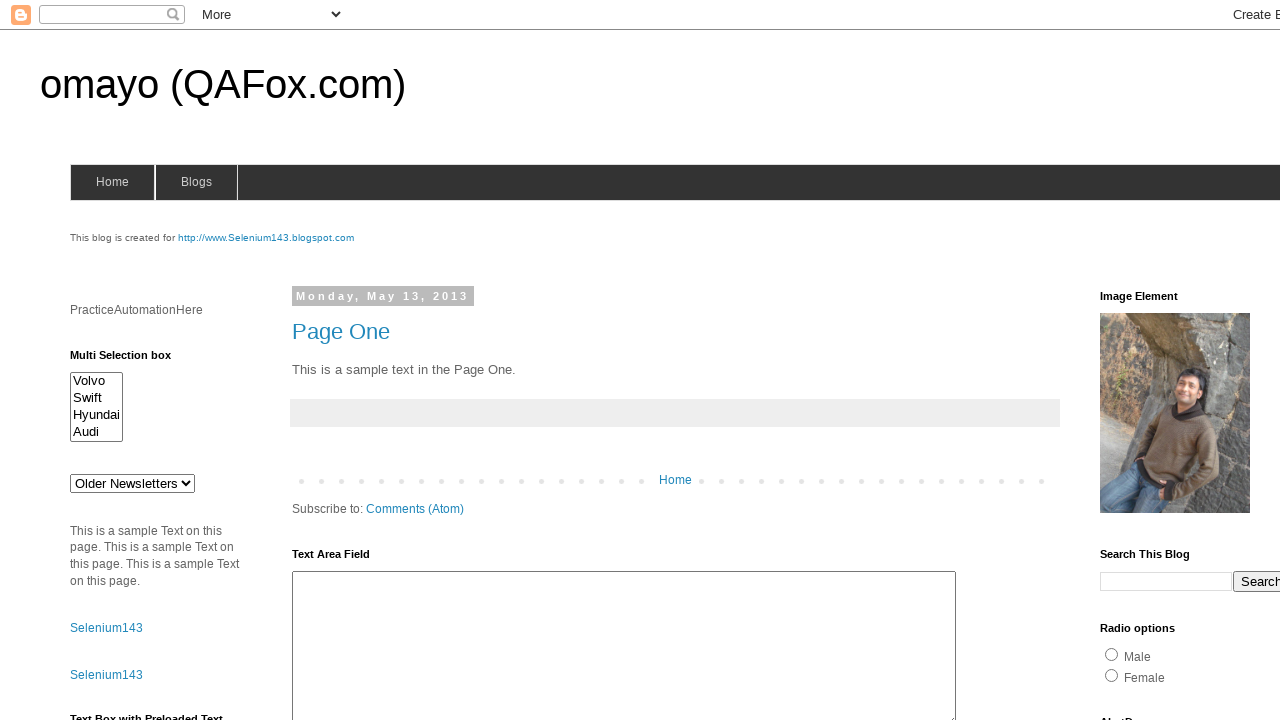

Selected Swift from multi-select dropdown by index on #multiselect1
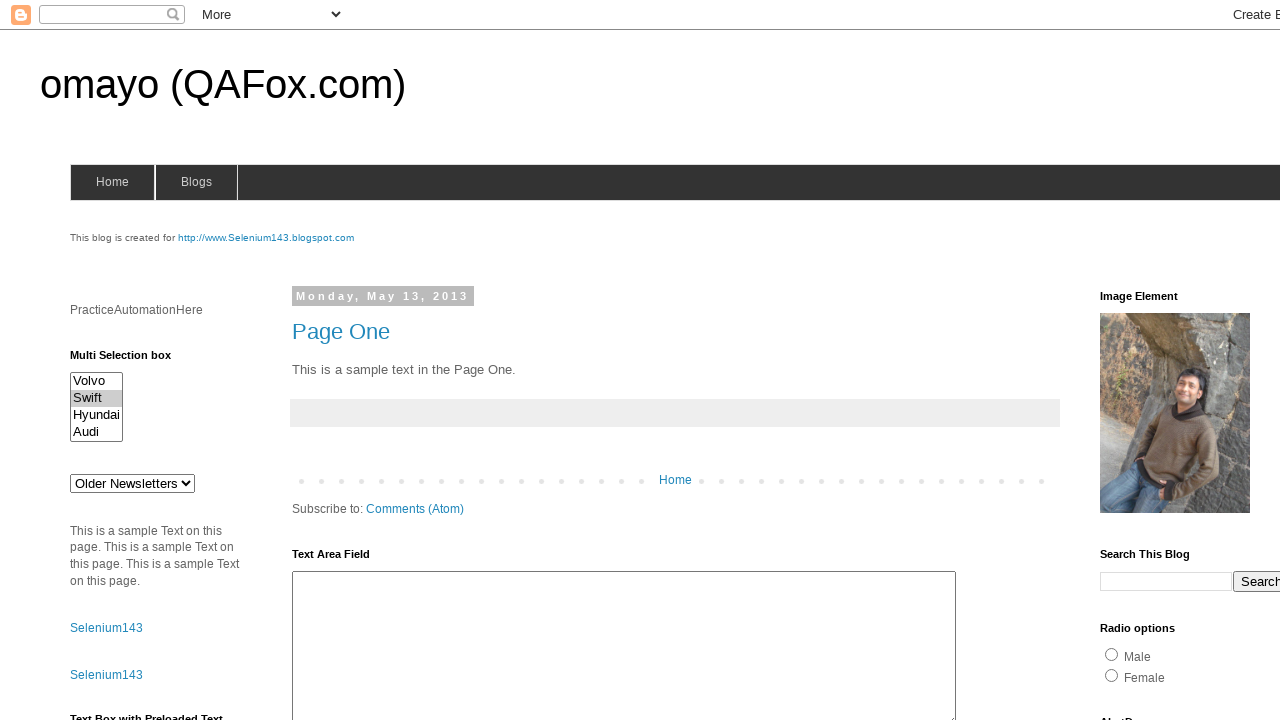

Selected Hyundai from multi-select dropdown by value on #multiselect1
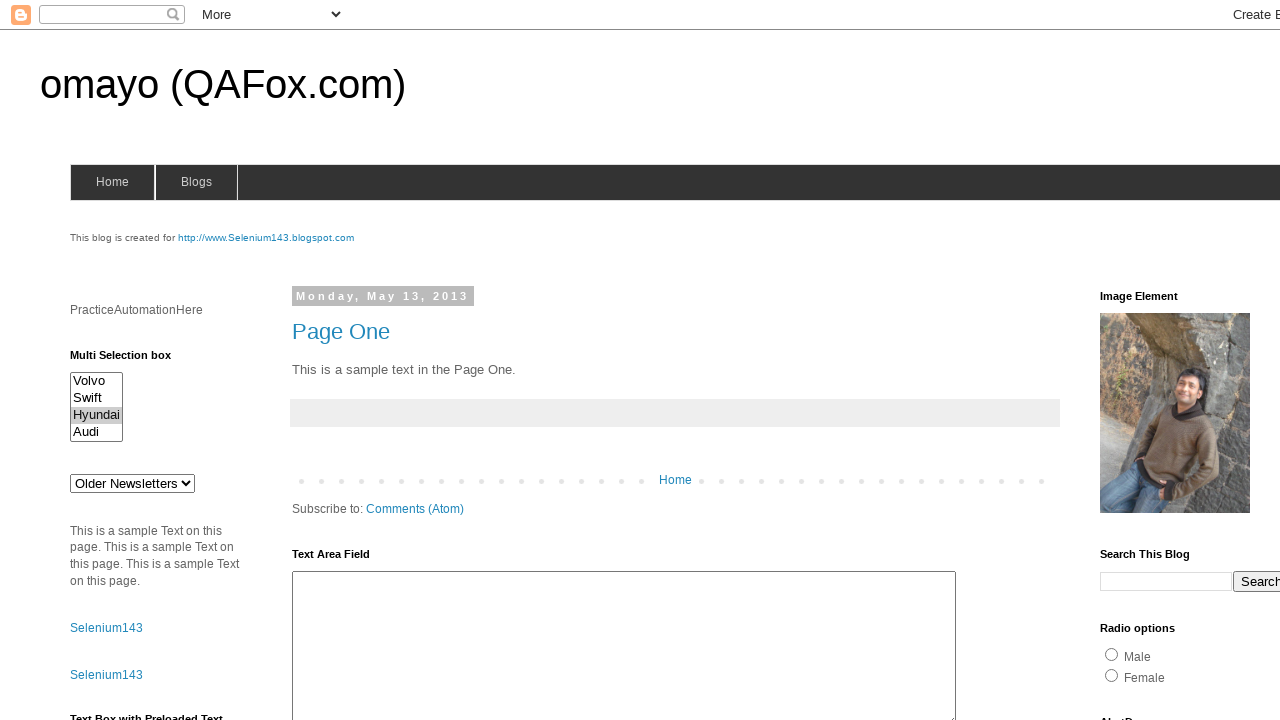

Selected Audi from multi-select dropdown by visible text on #multiselect1
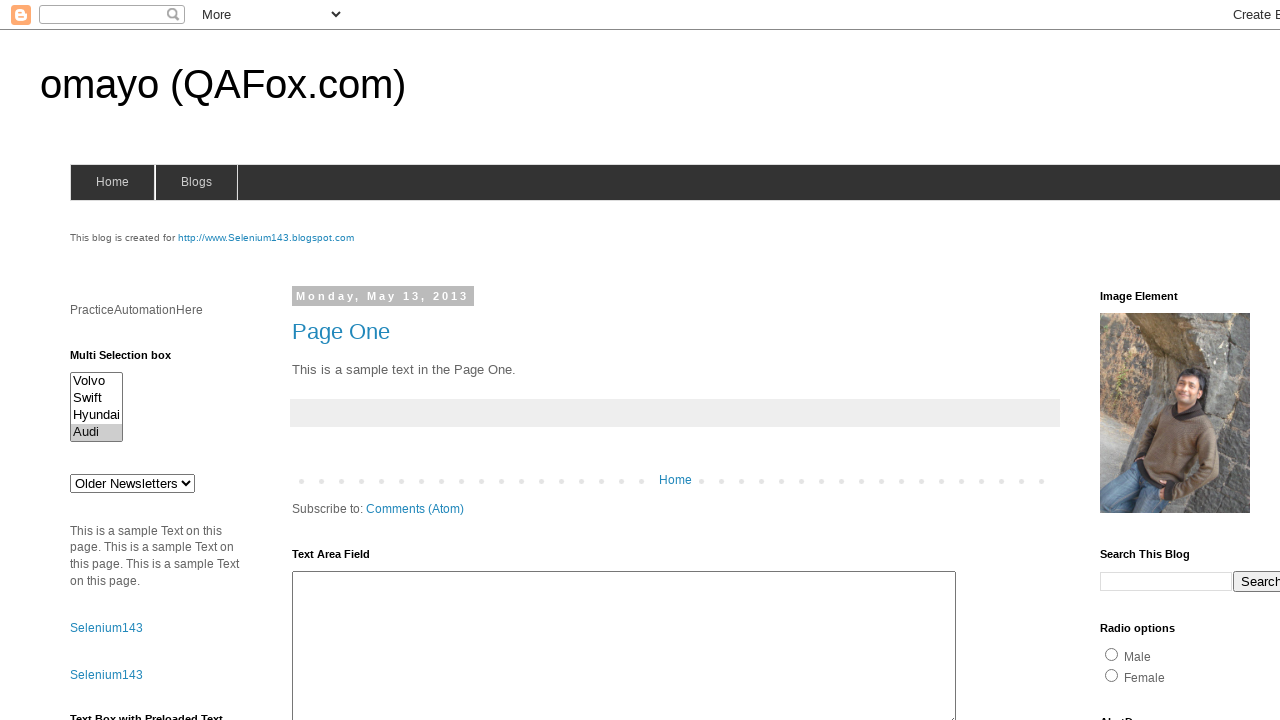

Deselected all options from multi-select dropdown on #multiselect1
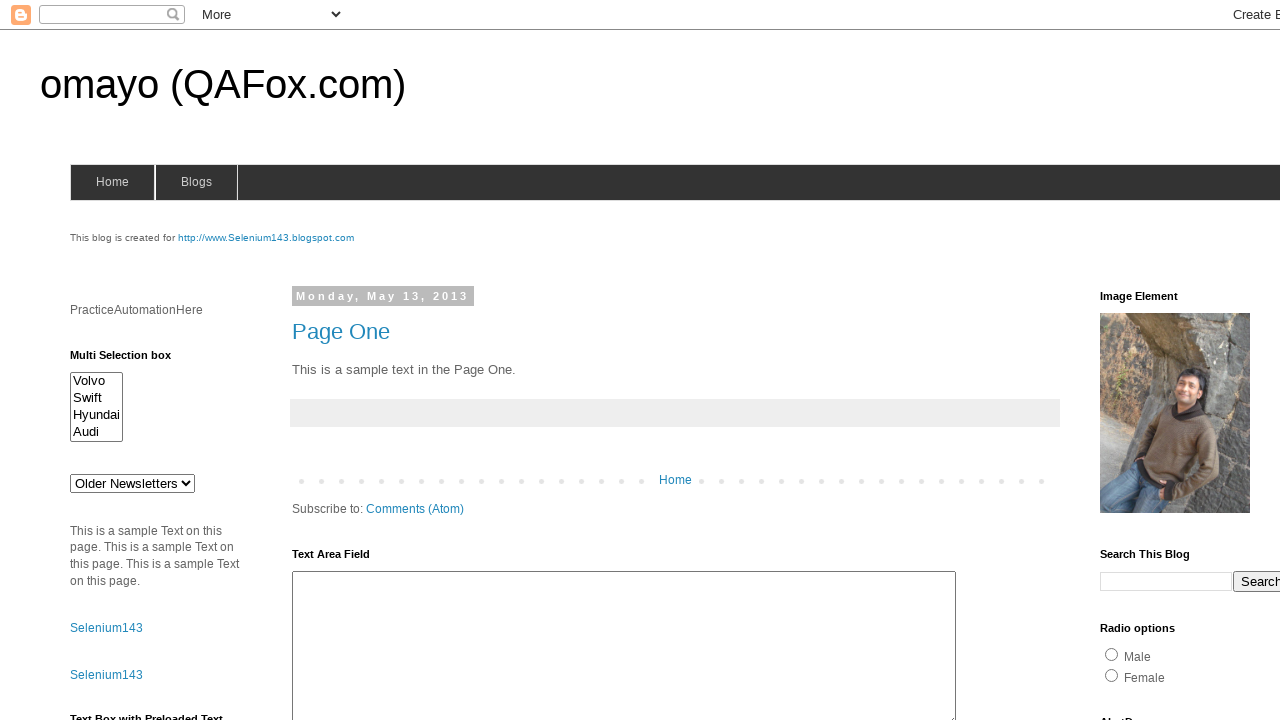

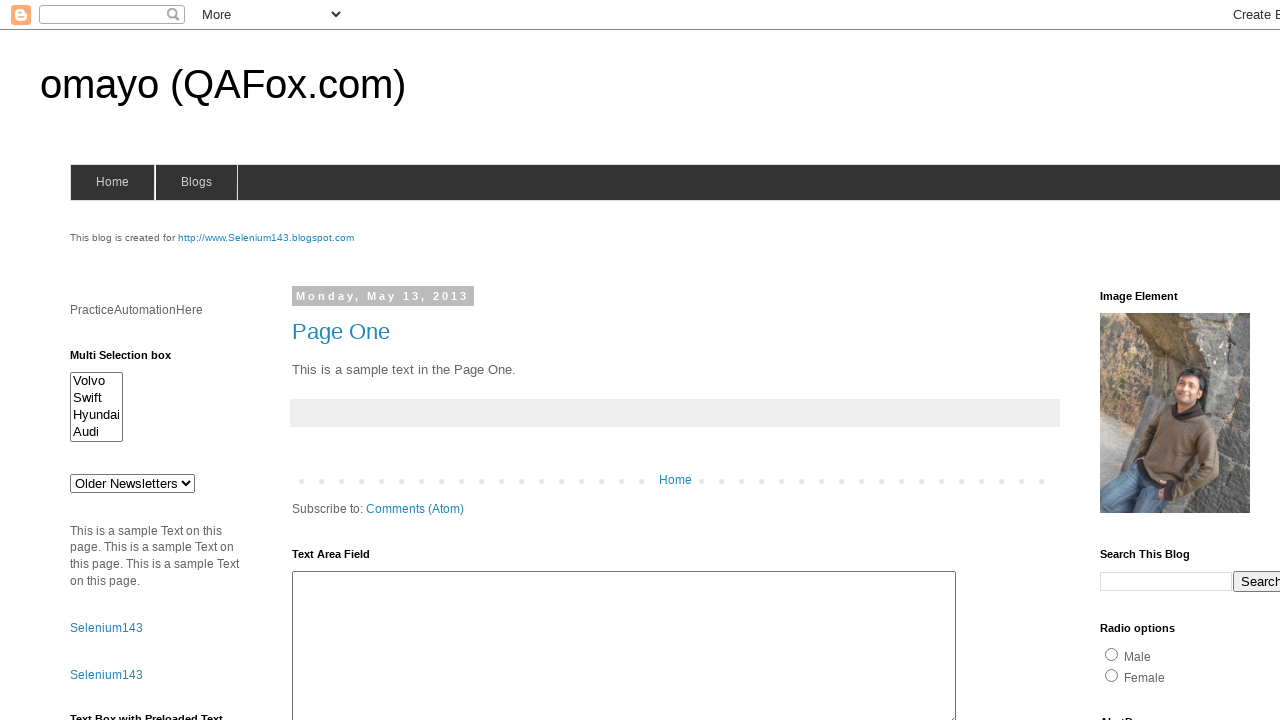